Tests a basic web form by entering text into a text box and clicking the submit button on Selenium's demo form page.

Starting URL: https://www.selenium.dev/selenium/web/web-form.html

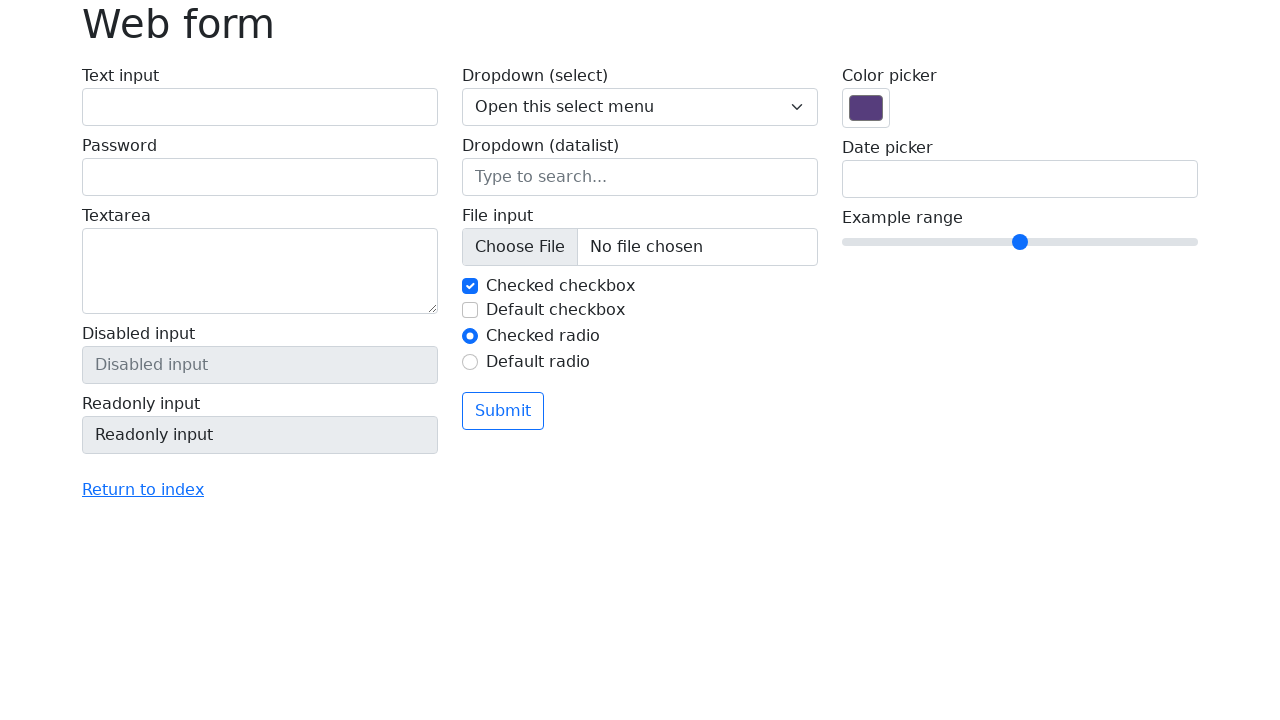

Filled text box with 'Selenium' on input[name='my-text']
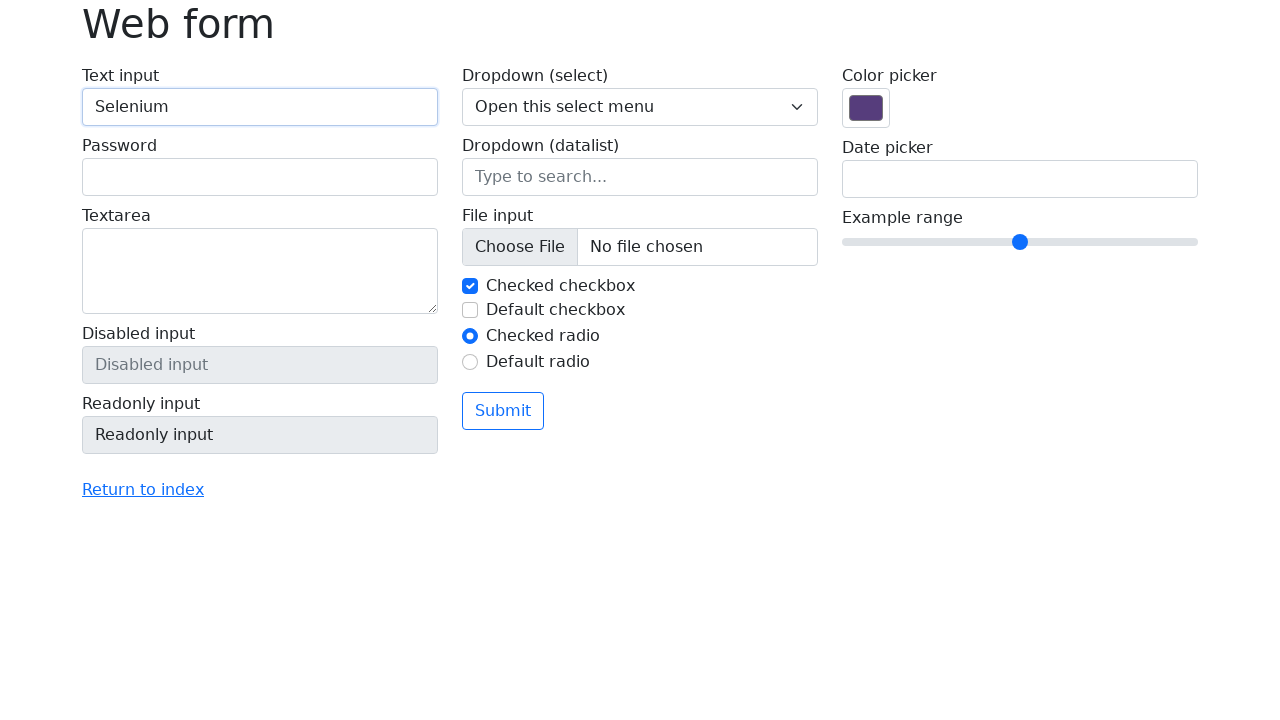

Clicked submit button at (503, 411) on button
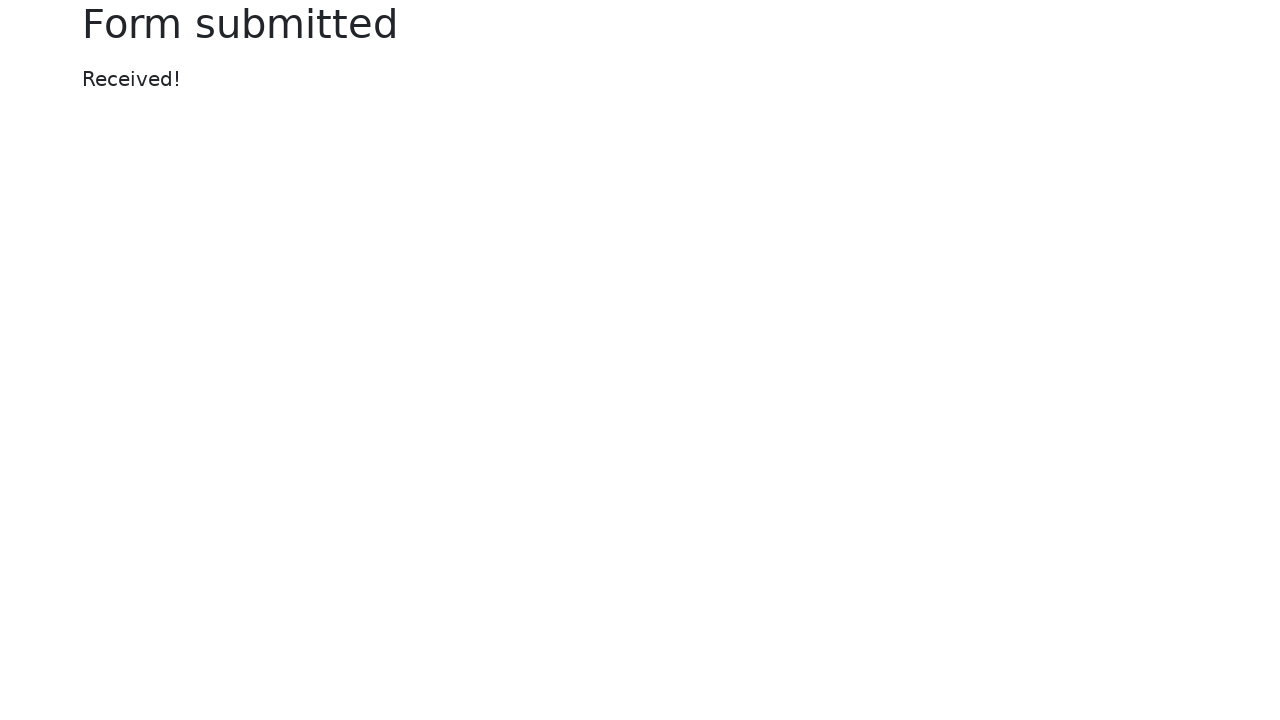

Form submission completed and page loaded
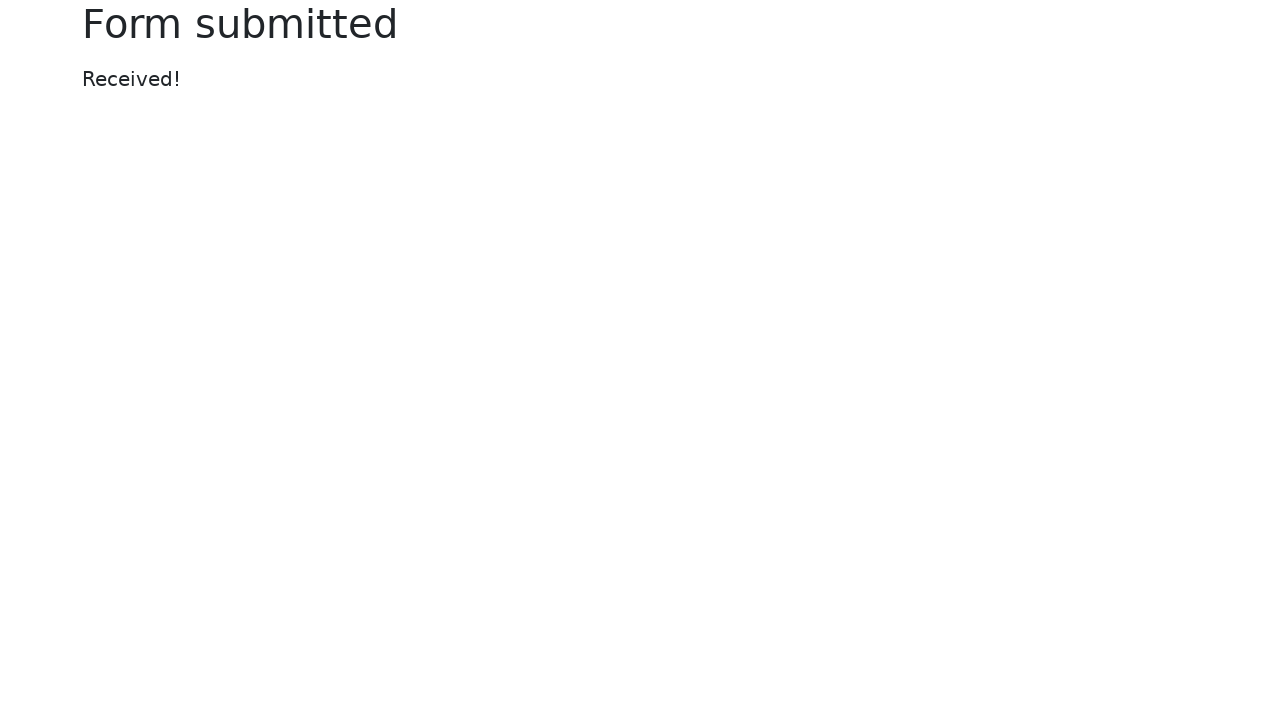

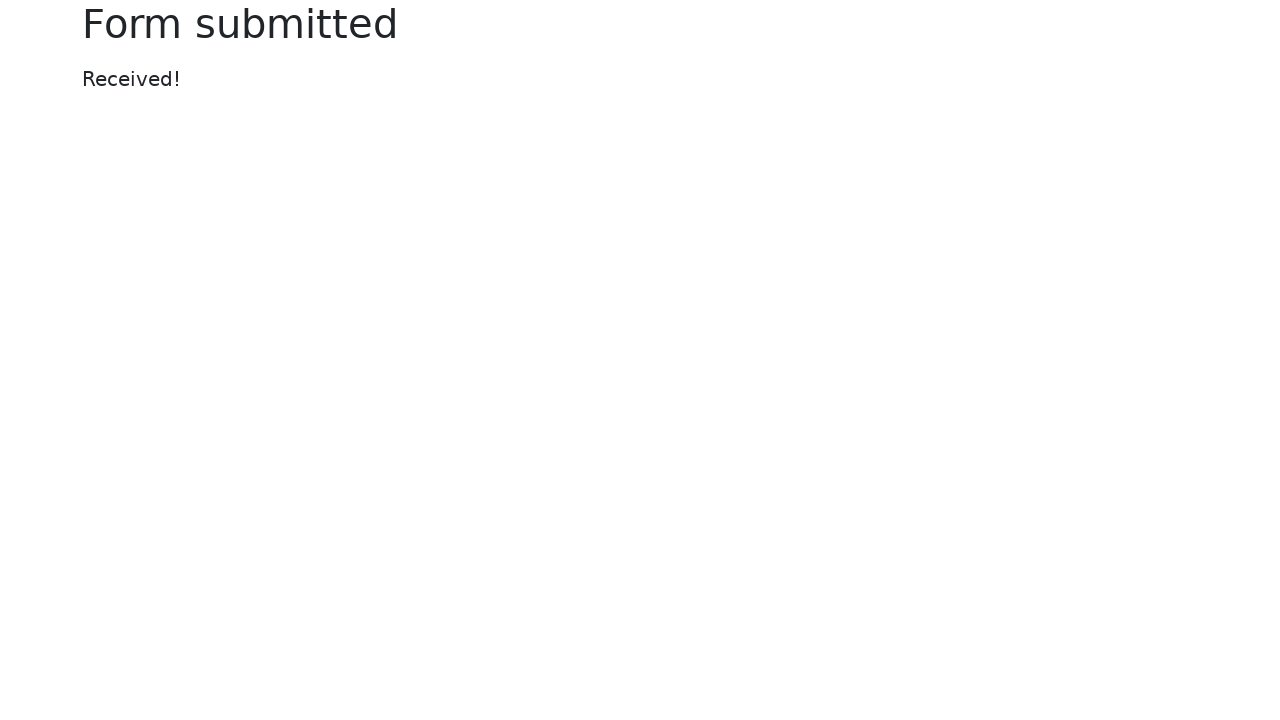